Tests alert handling by triggering a confirmation dialog, reading its text, accepting it, and verifying the result

Starting URL: https://www.leafground.com/alert.xhtml

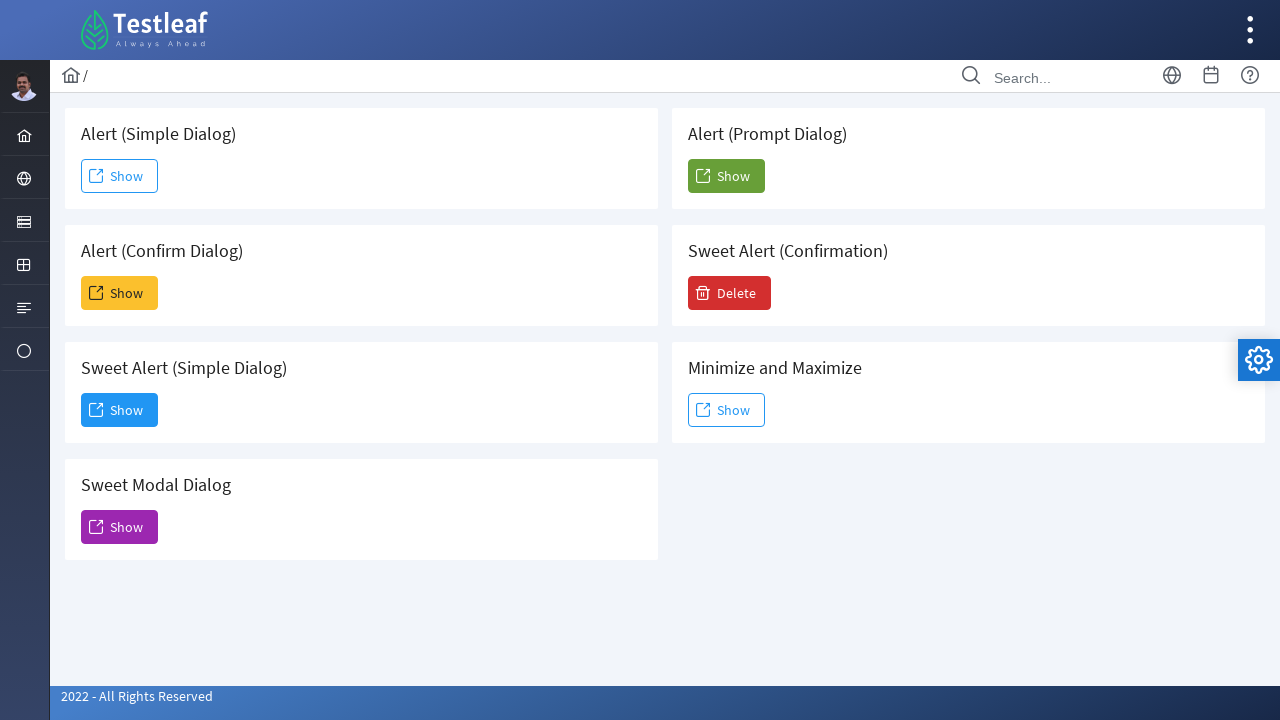

Clicked the Show button to trigger confirmation alert at (120, 293) on (//span[text()='Show'])[2]
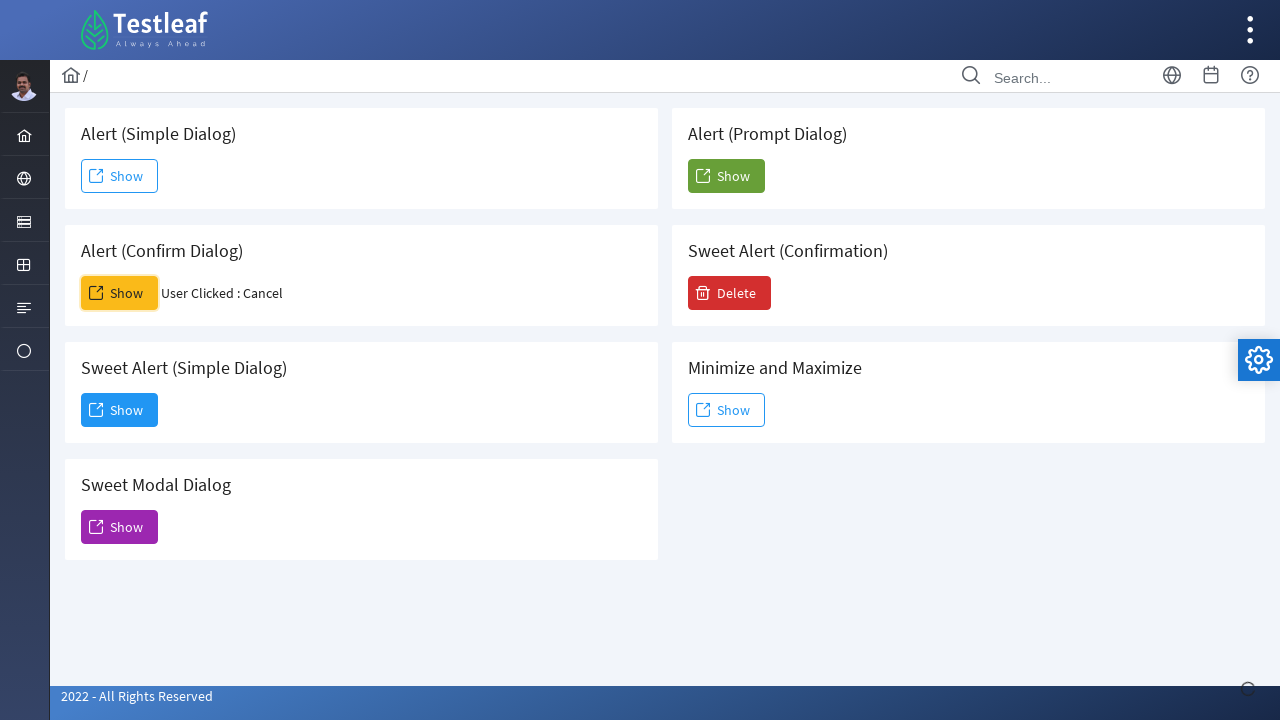

Set up dialog handler to accept confirmation alert
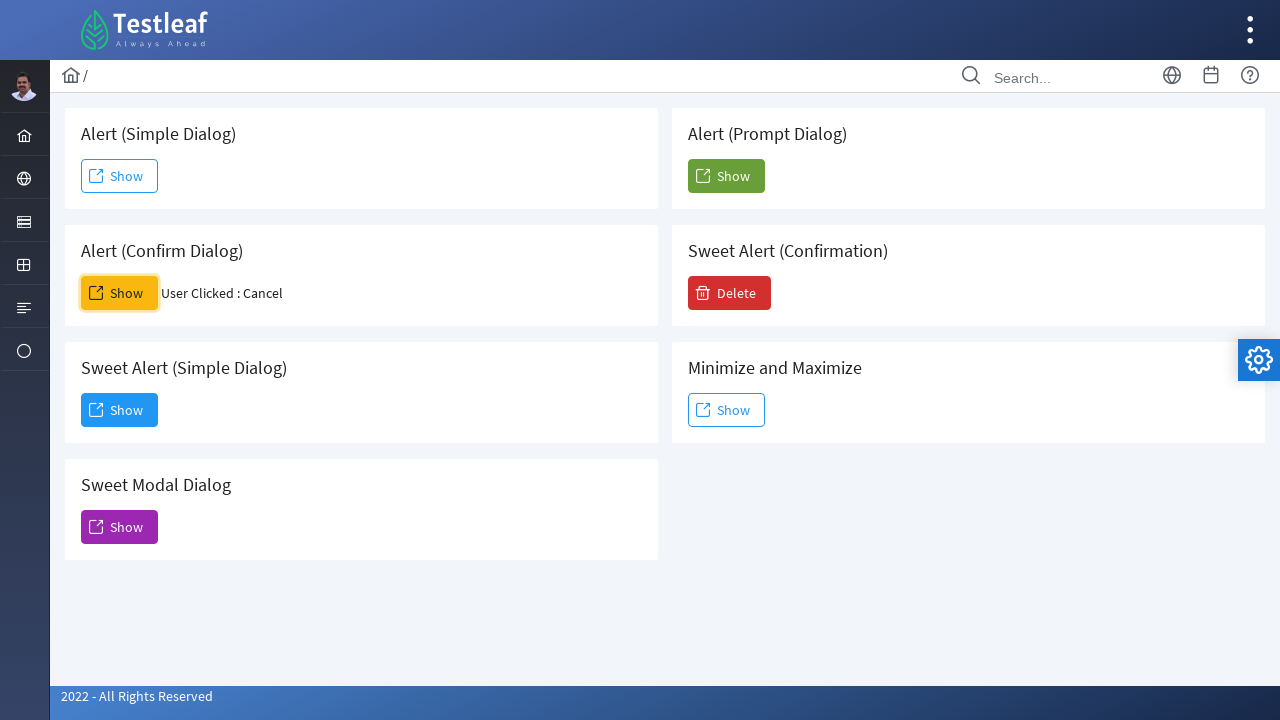

Waited for result element to appear after alert acceptance
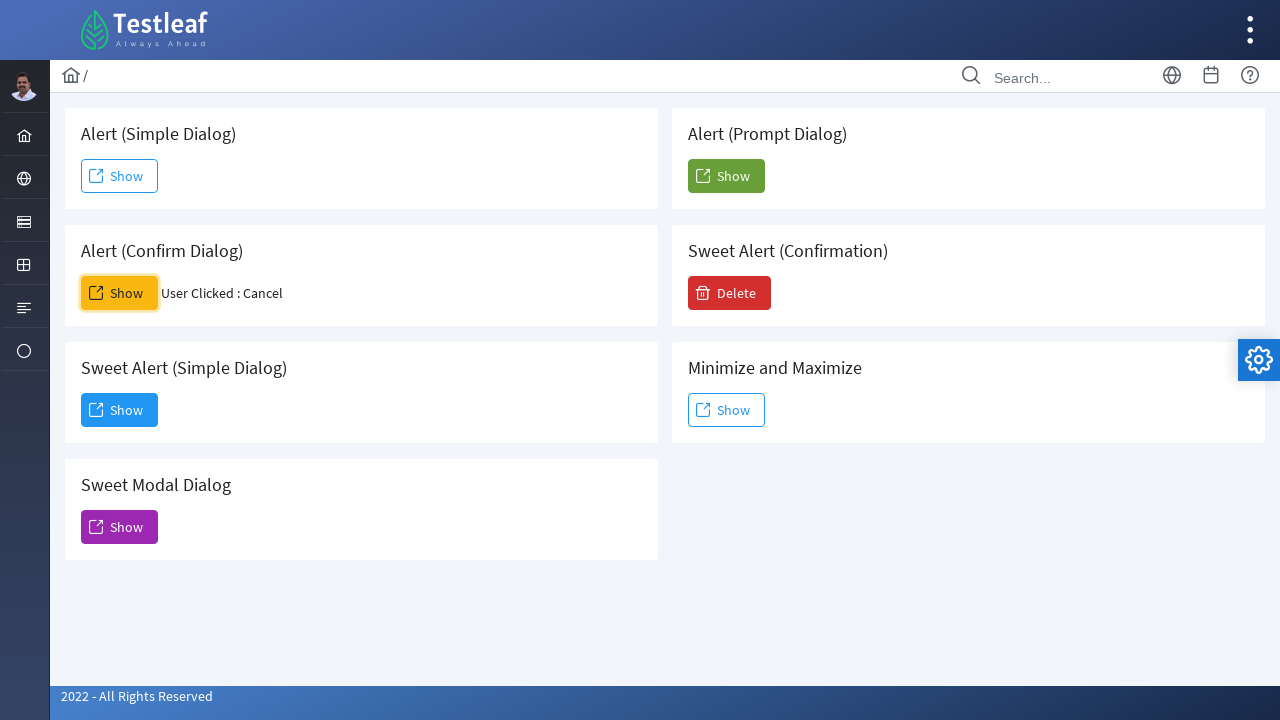

Located the result element containing the confirmation result
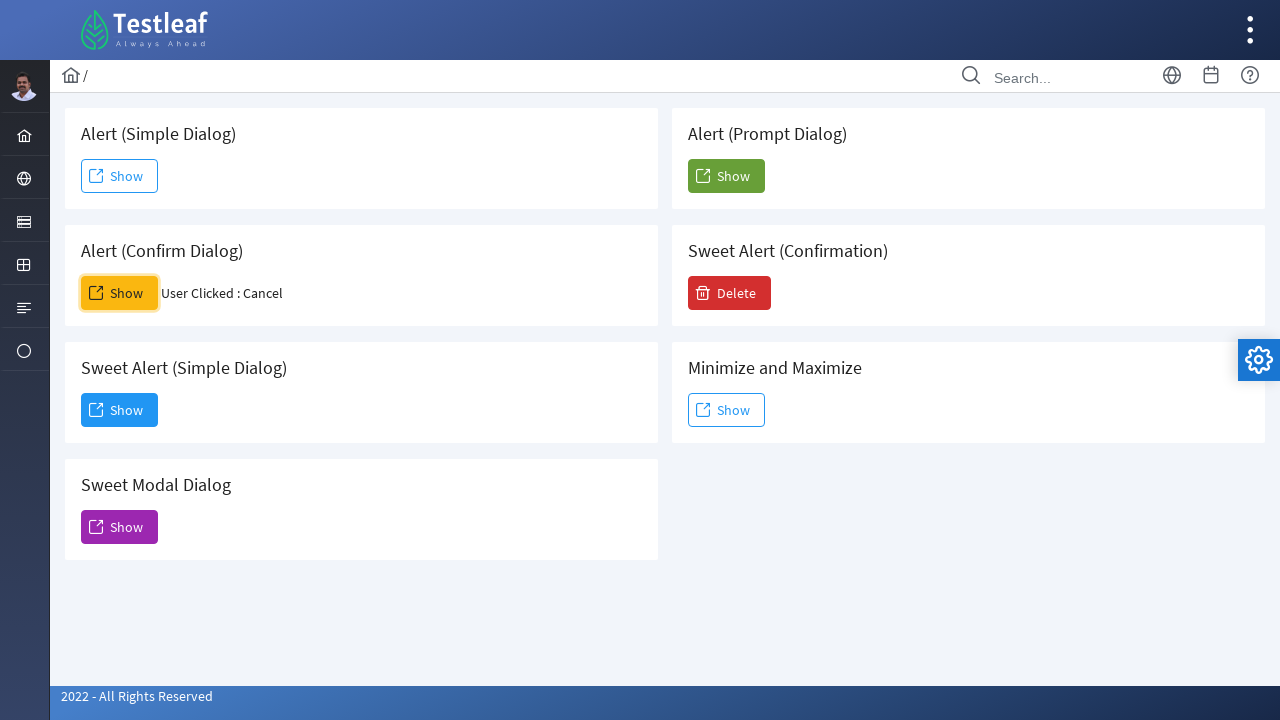

Extracted result text: User Clicked : Cancel
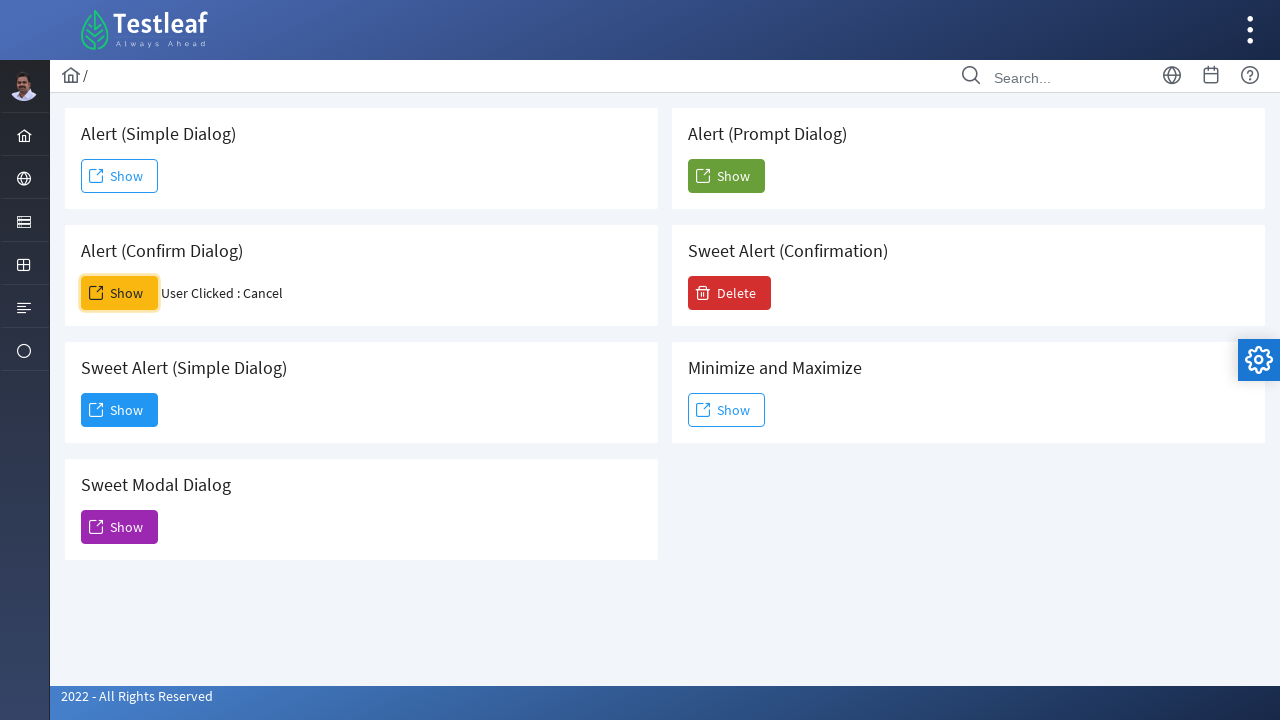

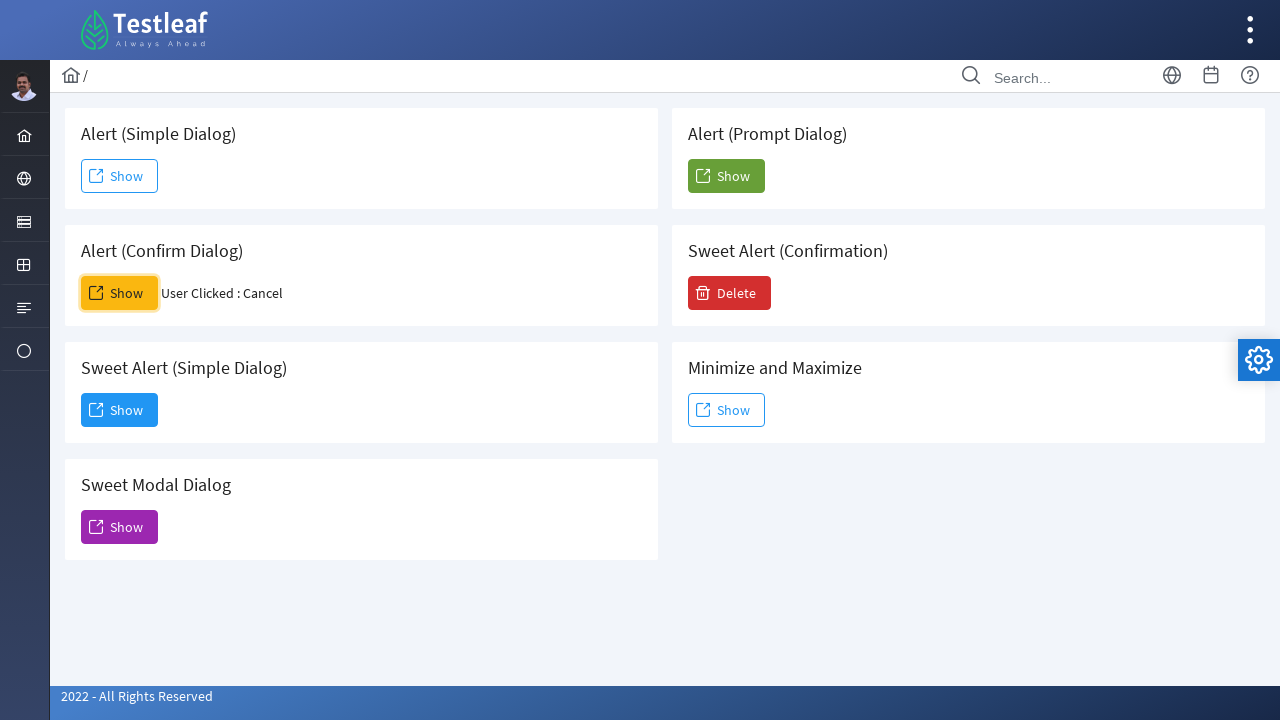